Tests the old-style dropdown by selecting "Yellow" color option and verifying the selection

Starting URL: https://demoqa.com/select-menu

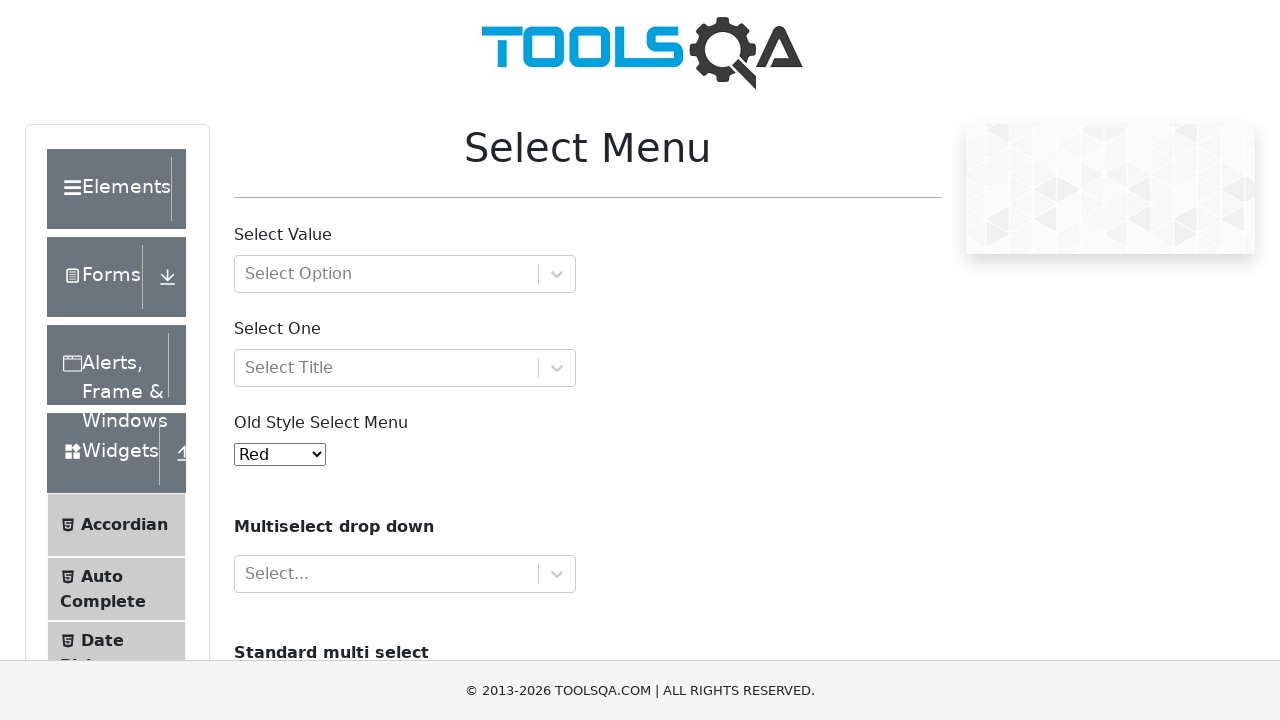

Clicked on the old style dropdown menu at (280, 454) on #oldSelectMenu
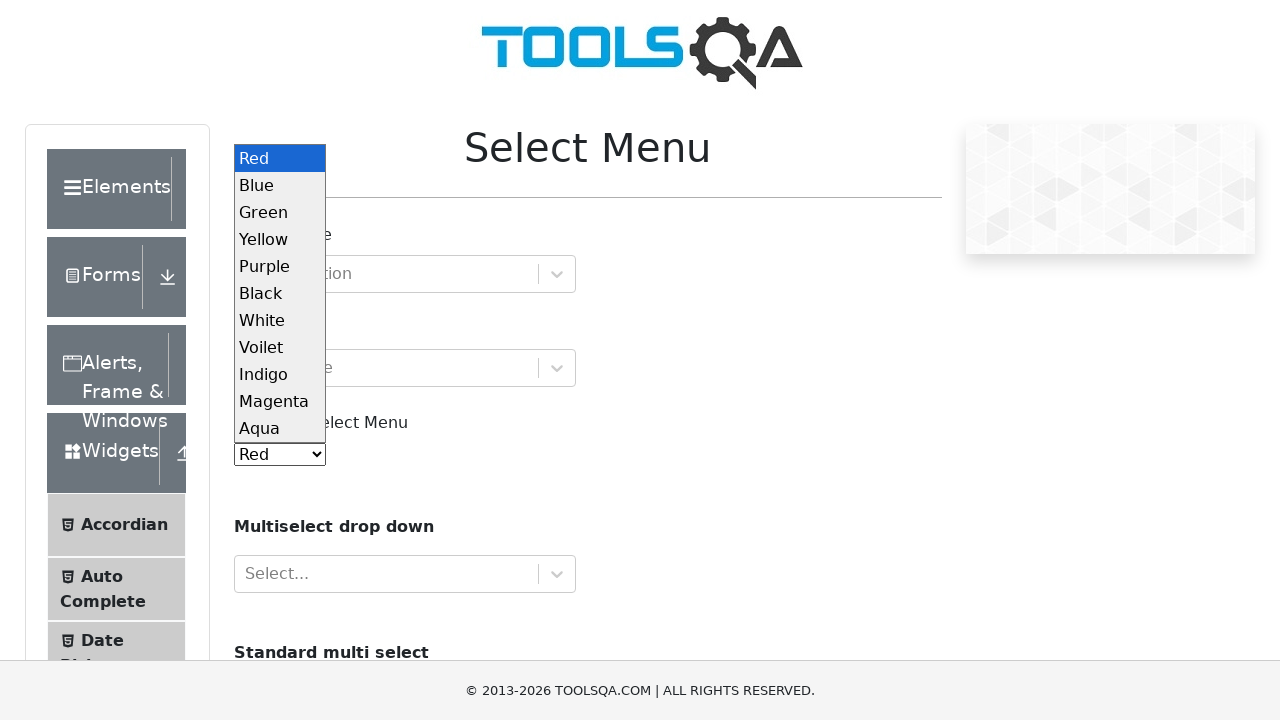

Selected 'Yellow' option from the dropdown on #oldSelectMenu
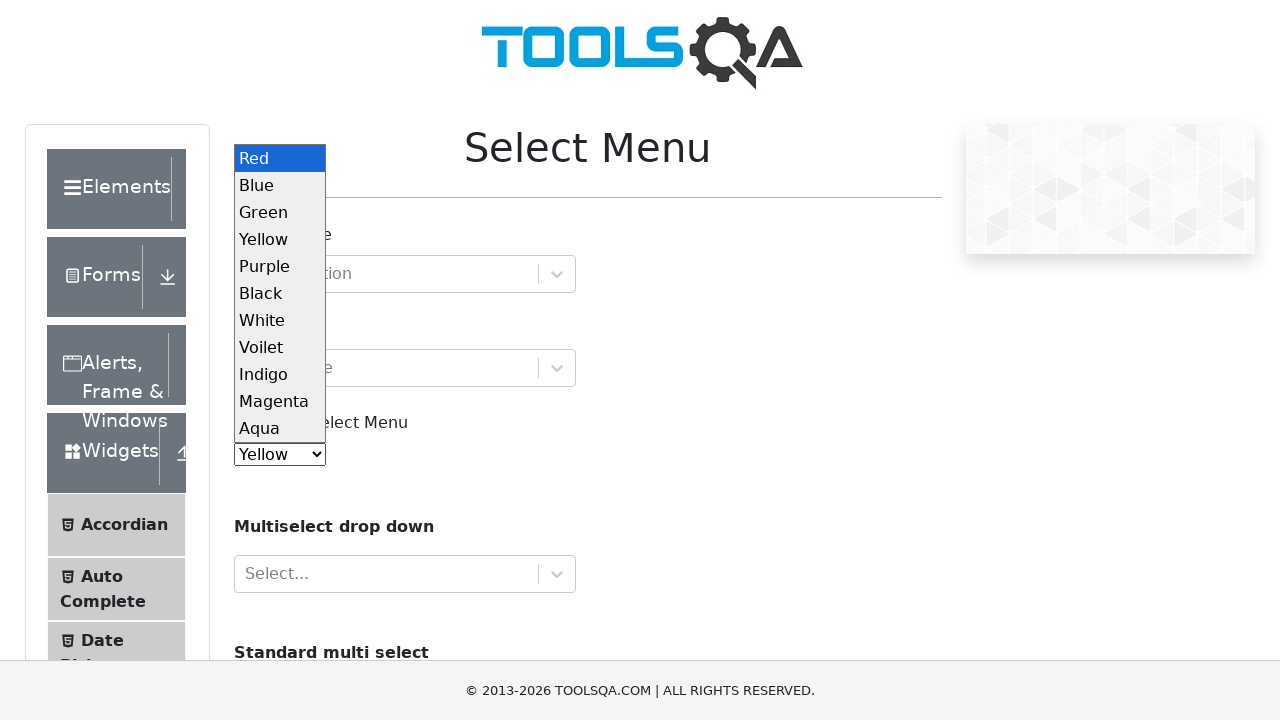

Verified that Yellow option is selected (value '3')
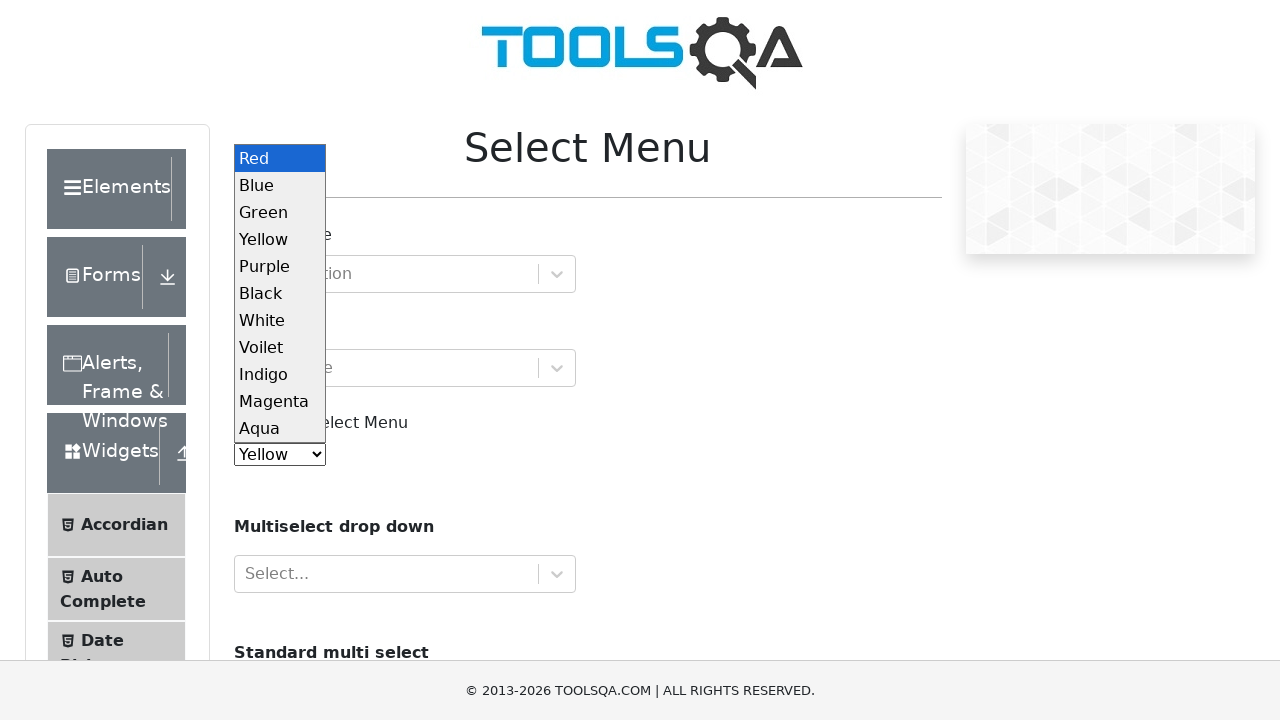

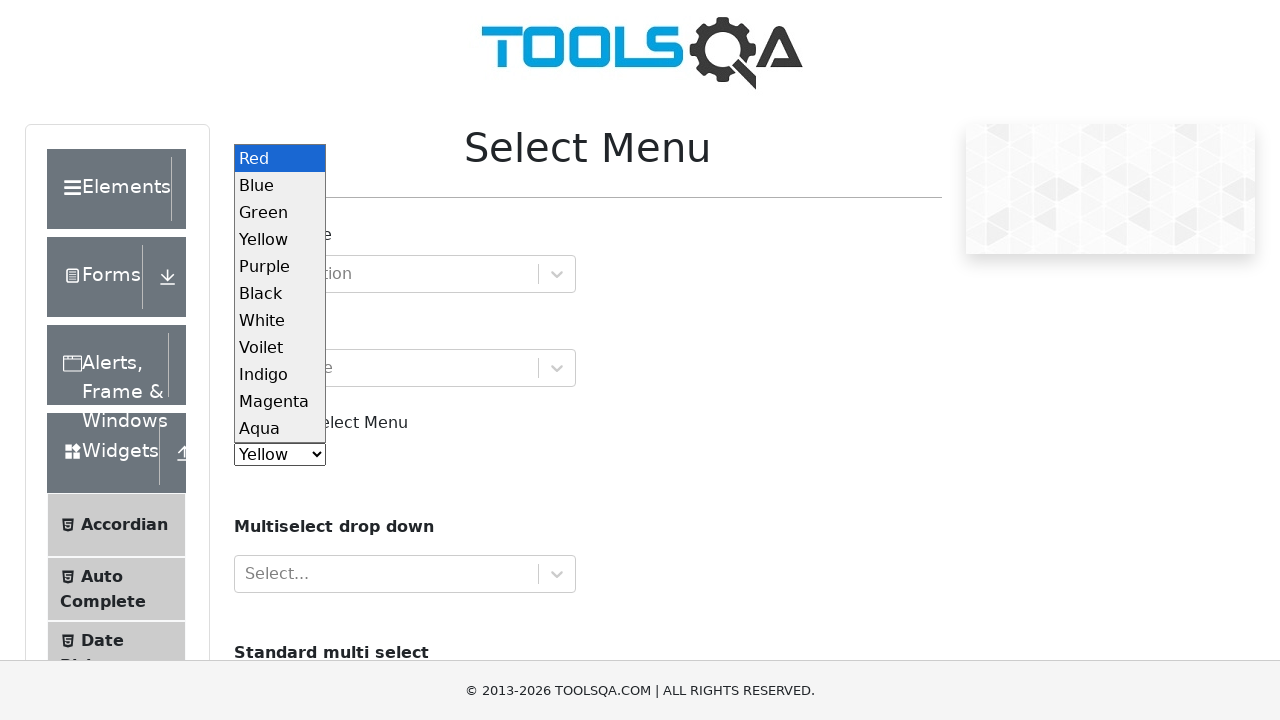